Tests jQuery UI drag and drop functionality by dragging an element and dropping it onto a target area within an iframe

Starting URL: https://jqueryui.com/droppable/

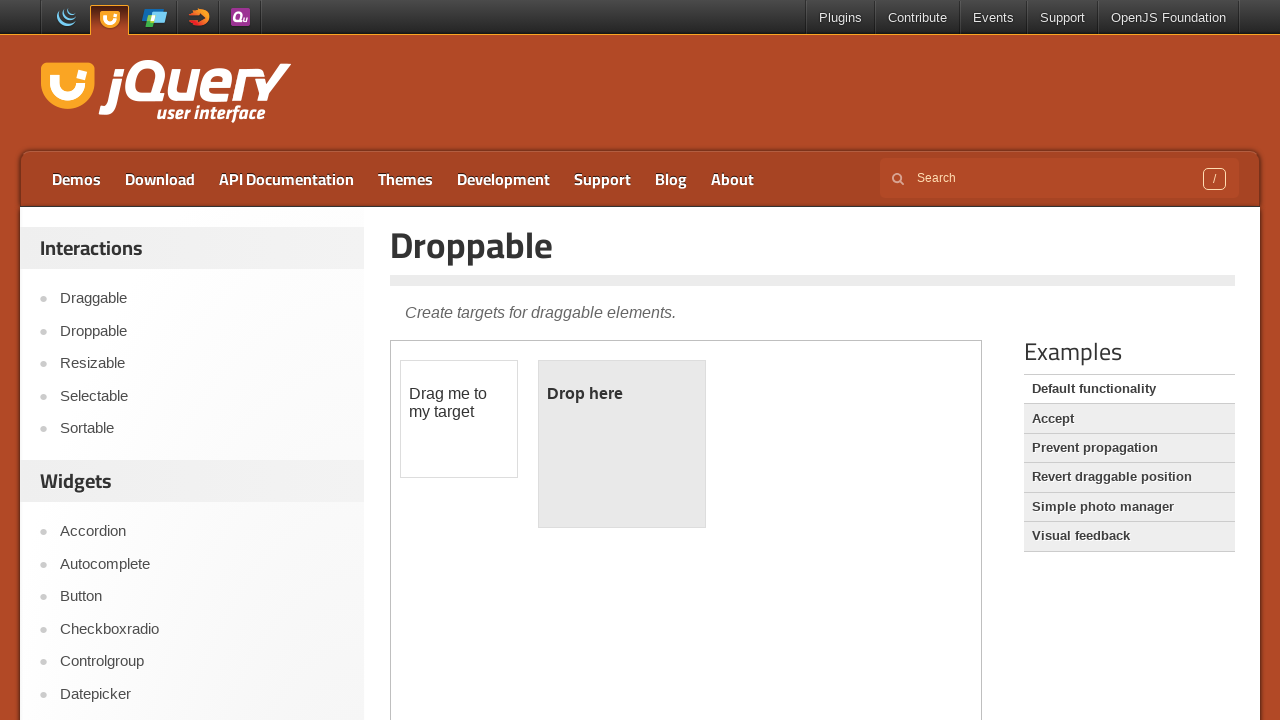

Located iframe containing drag and drop demo
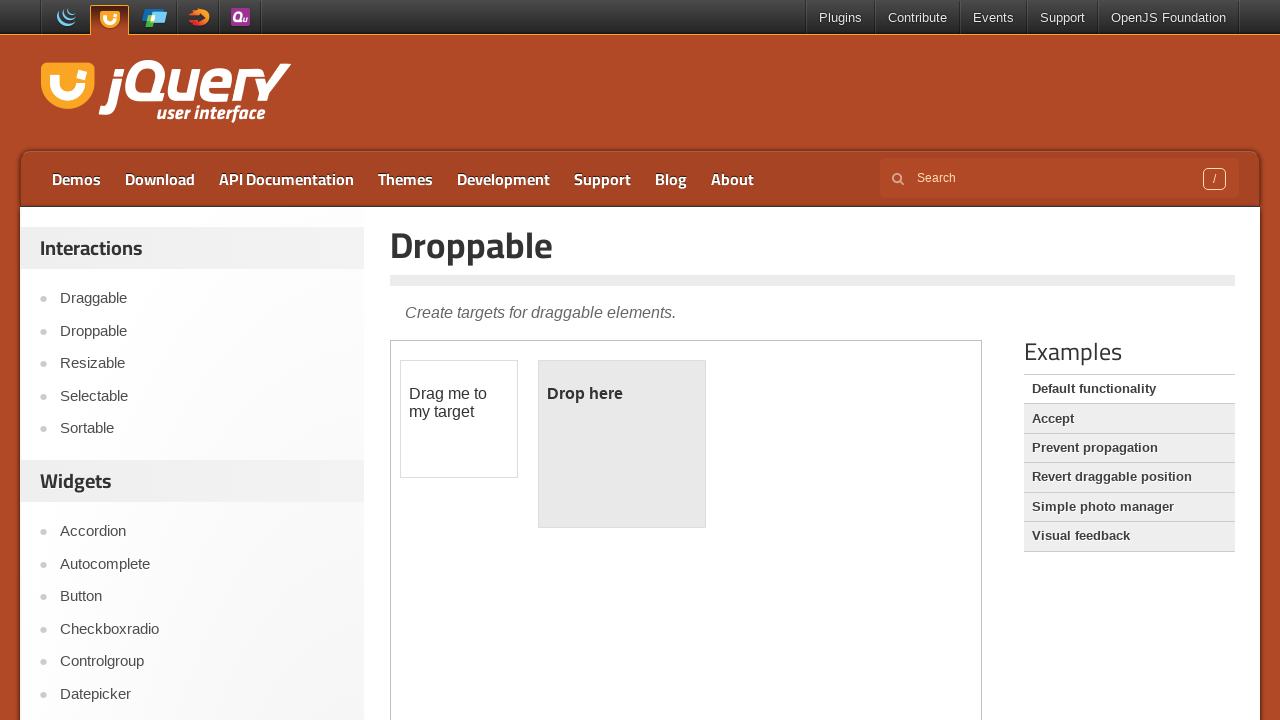

Located draggable element
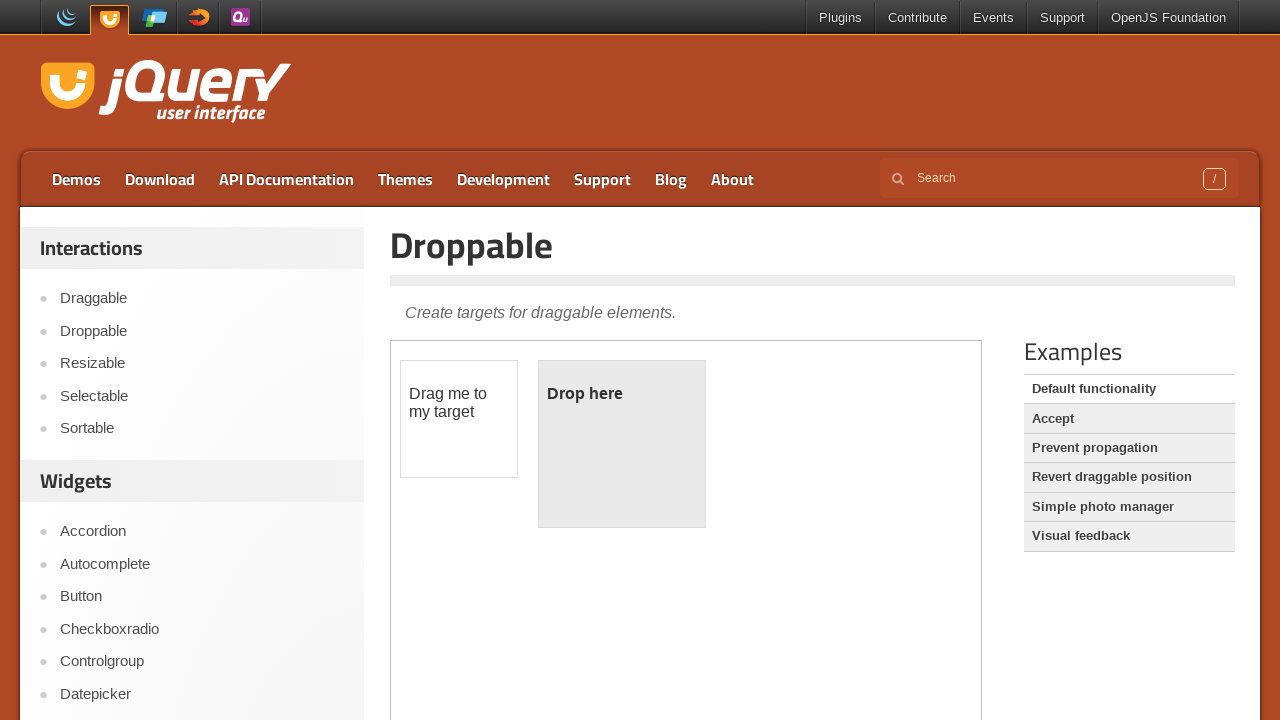

Located droppable target area
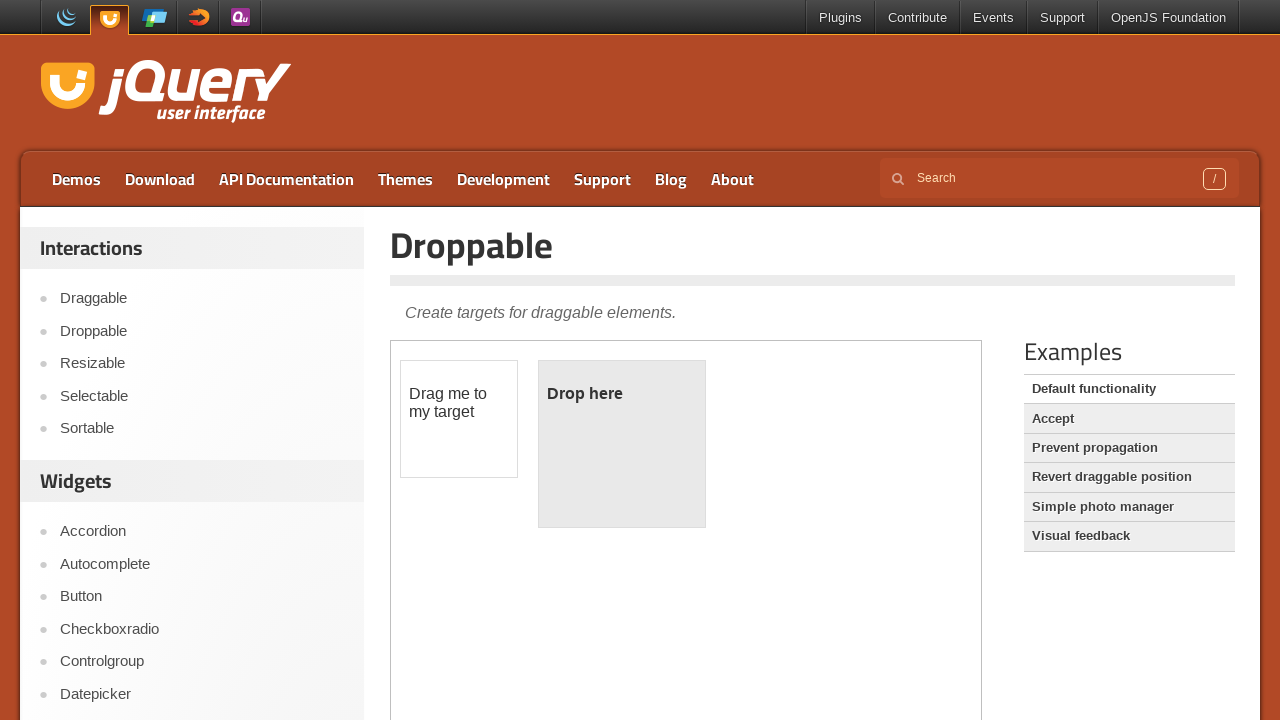

Dragged element to droppable target area at (622, 444)
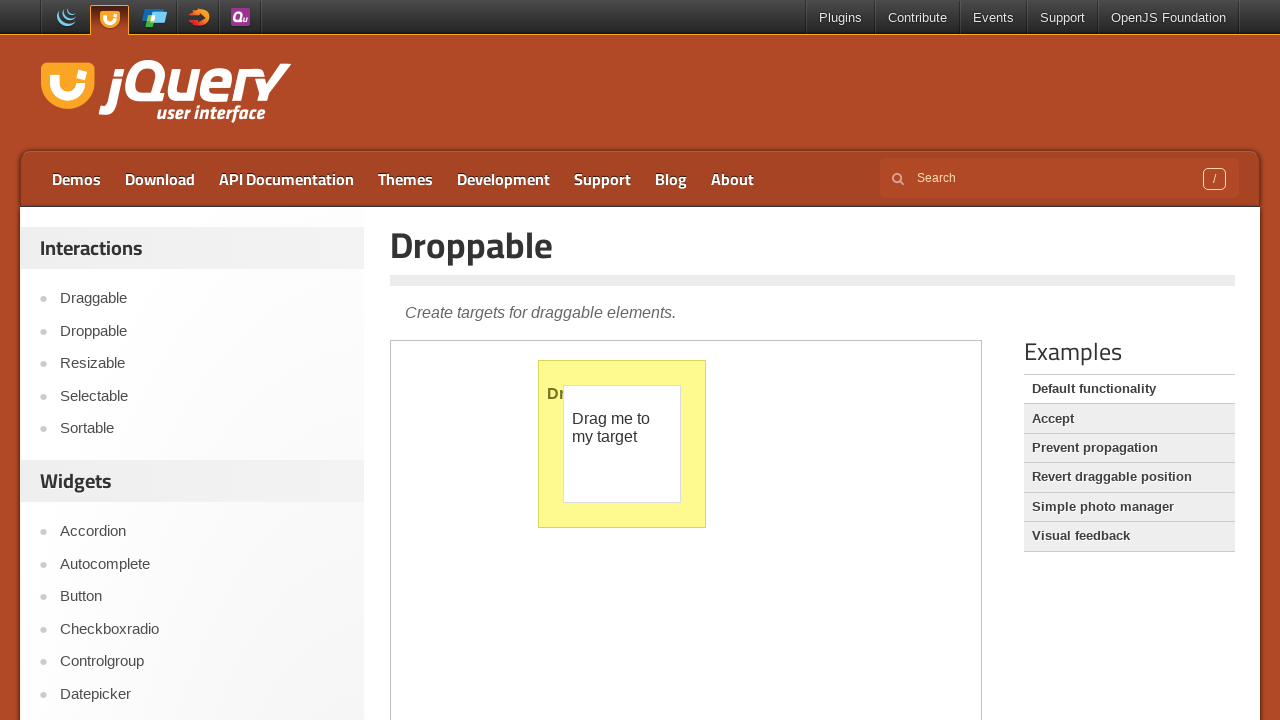

Retrieved dropped confirmation text
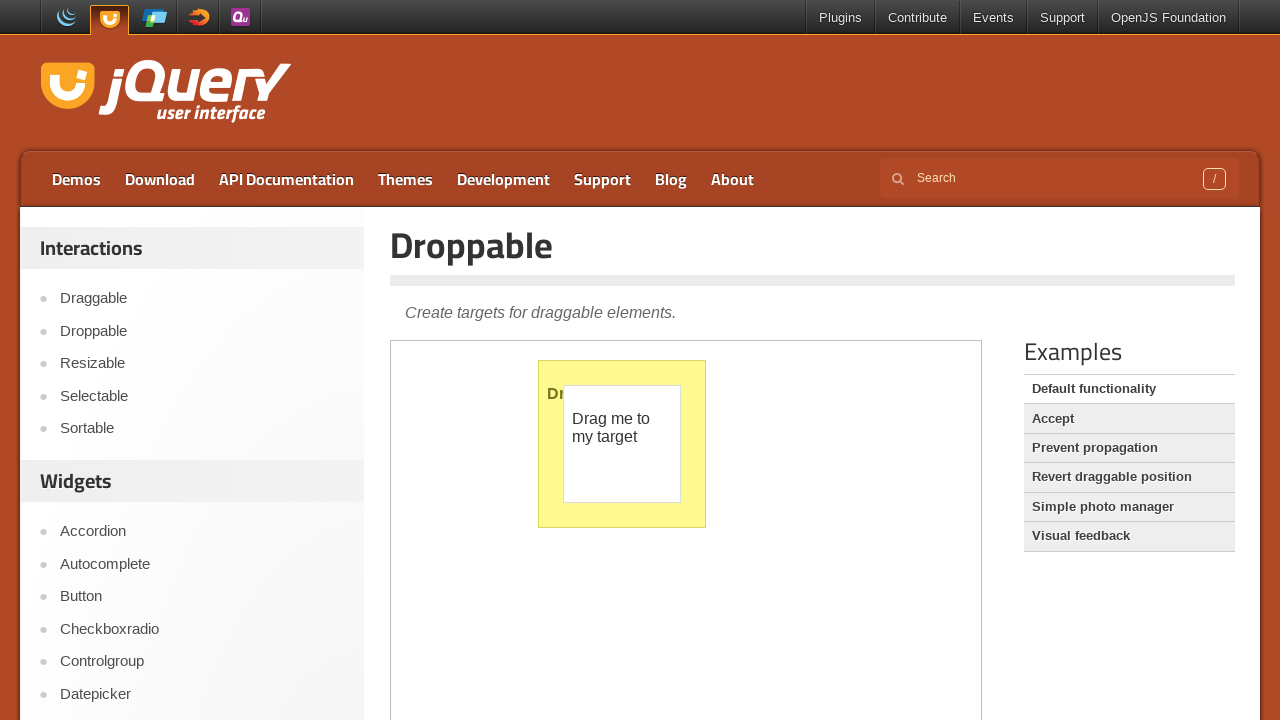

Printed dropped text result: Dropped!
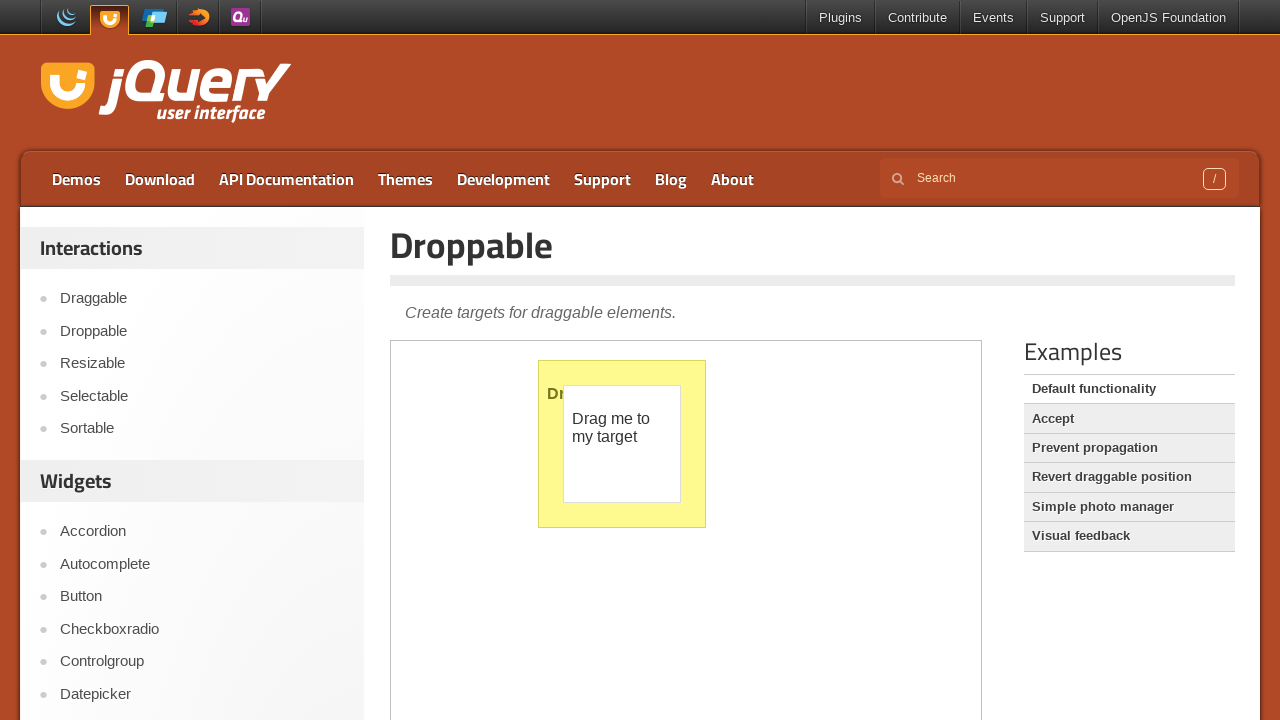

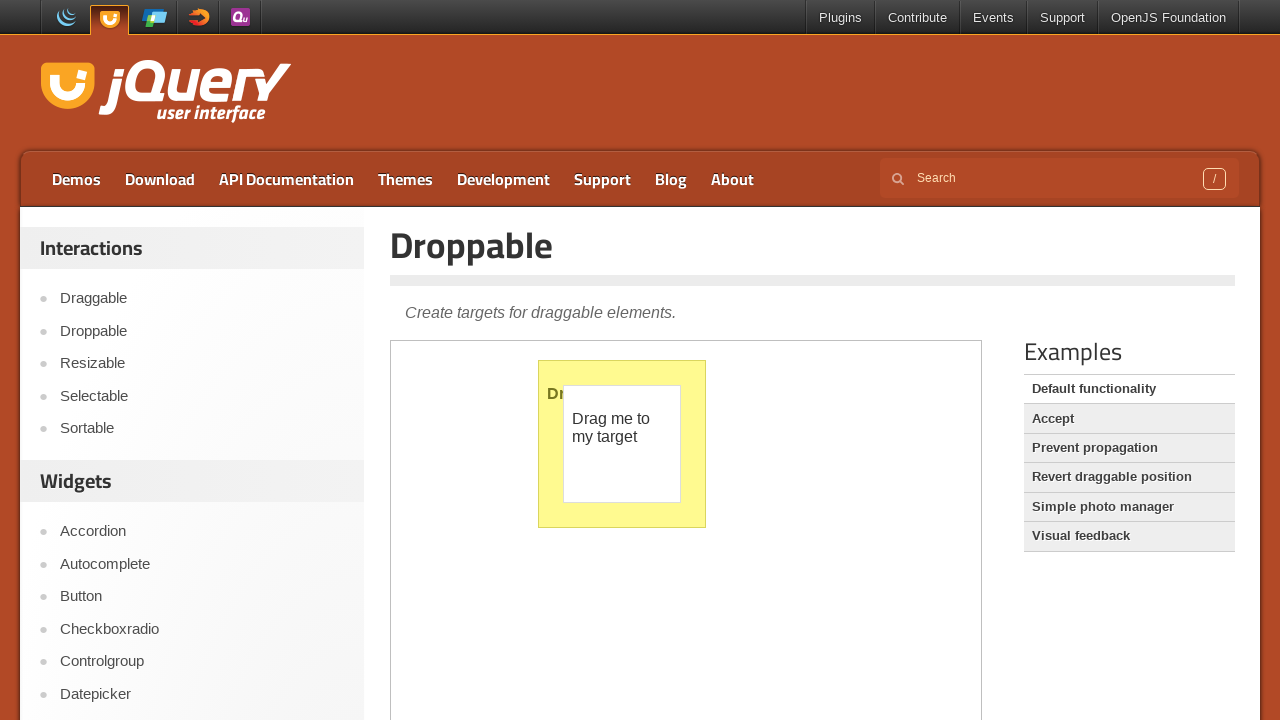